Tests scrolling to a specific element on the page and clicking a link that opens a popup window. Demonstrates JavaScript-based scrolling and popup interaction.

Starting URL: http://omayo.blogspot.com/

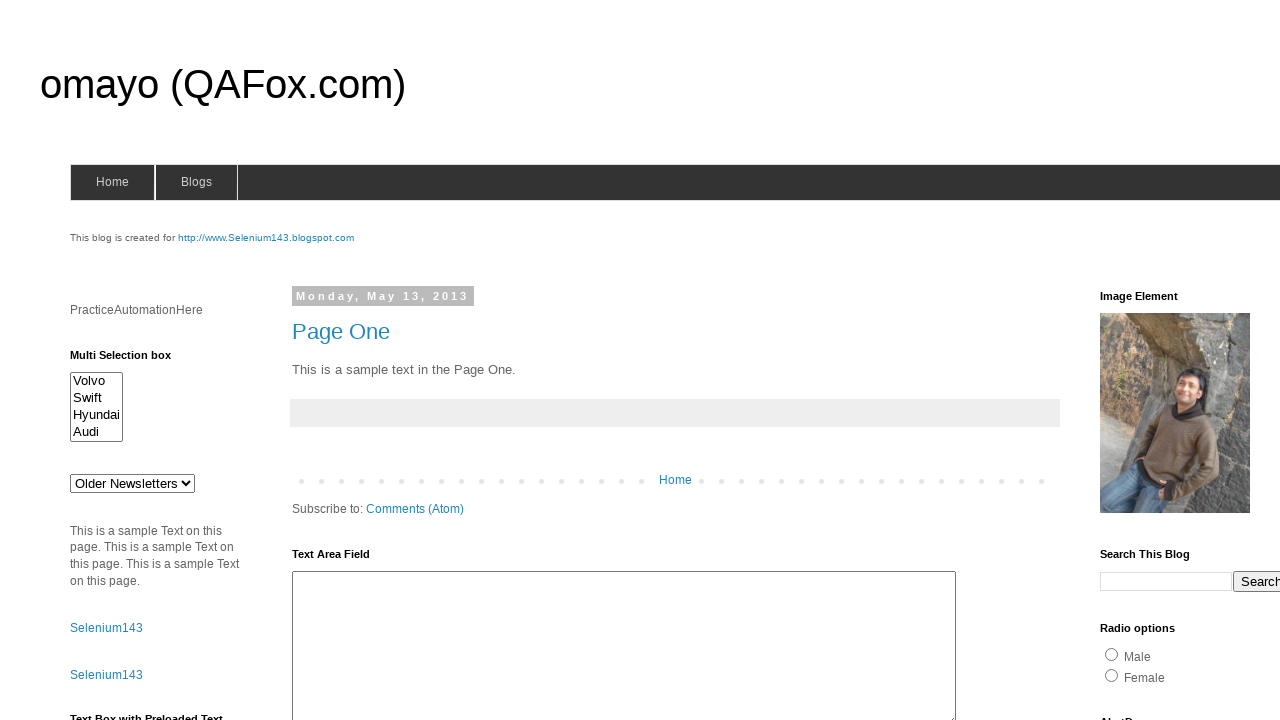

Located the 'Open a popup window' link element
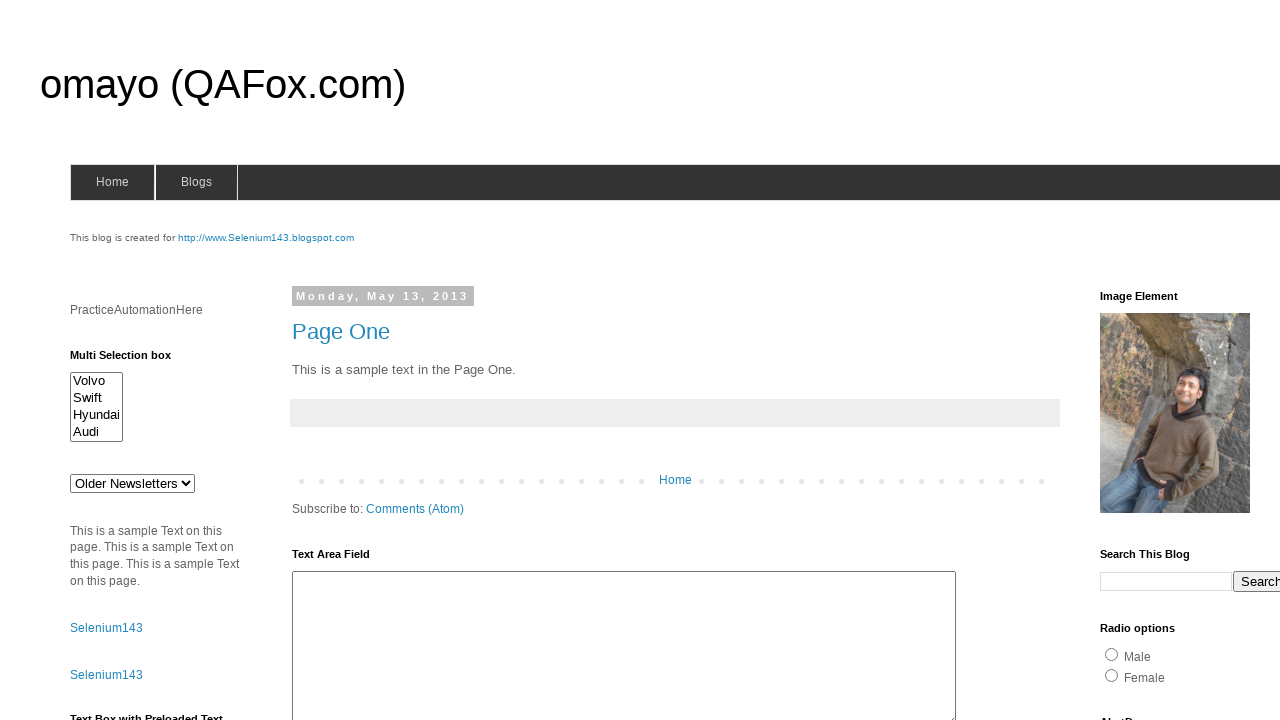

Verified the popup link is visible on the page
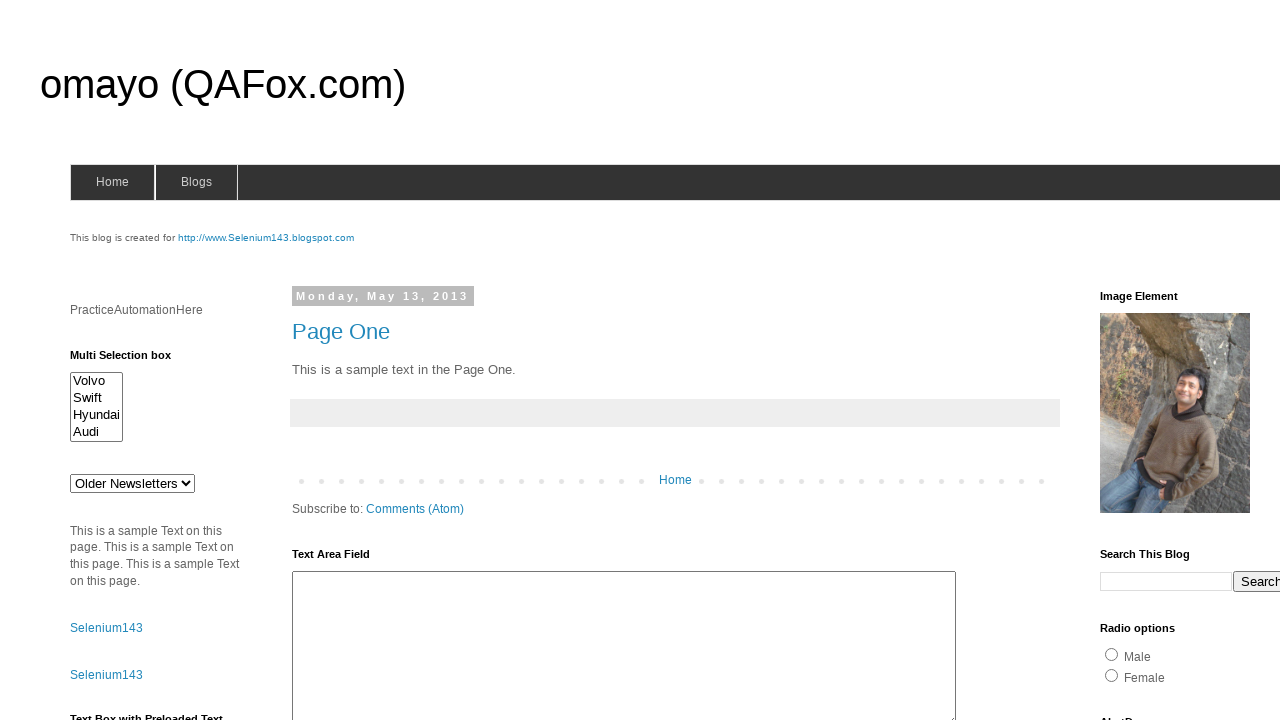

Scrolled the popup link into view using JavaScript
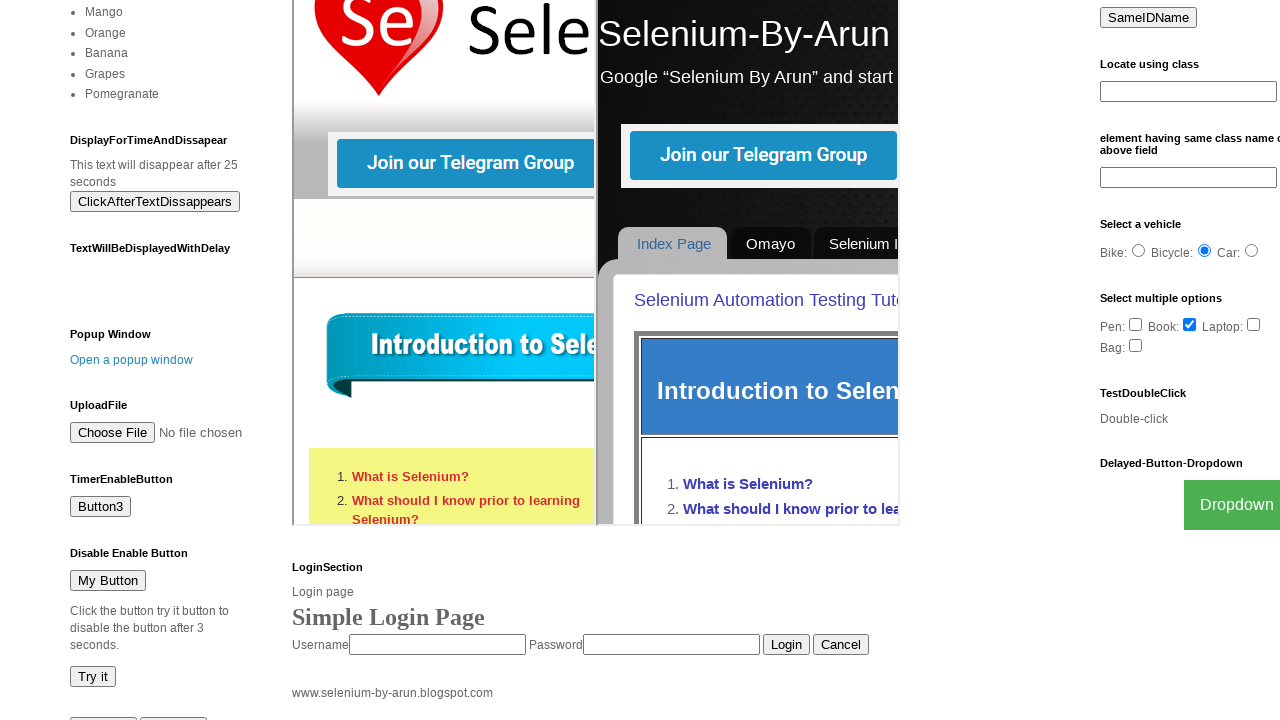

Waited 2 seconds for scroll animation to complete
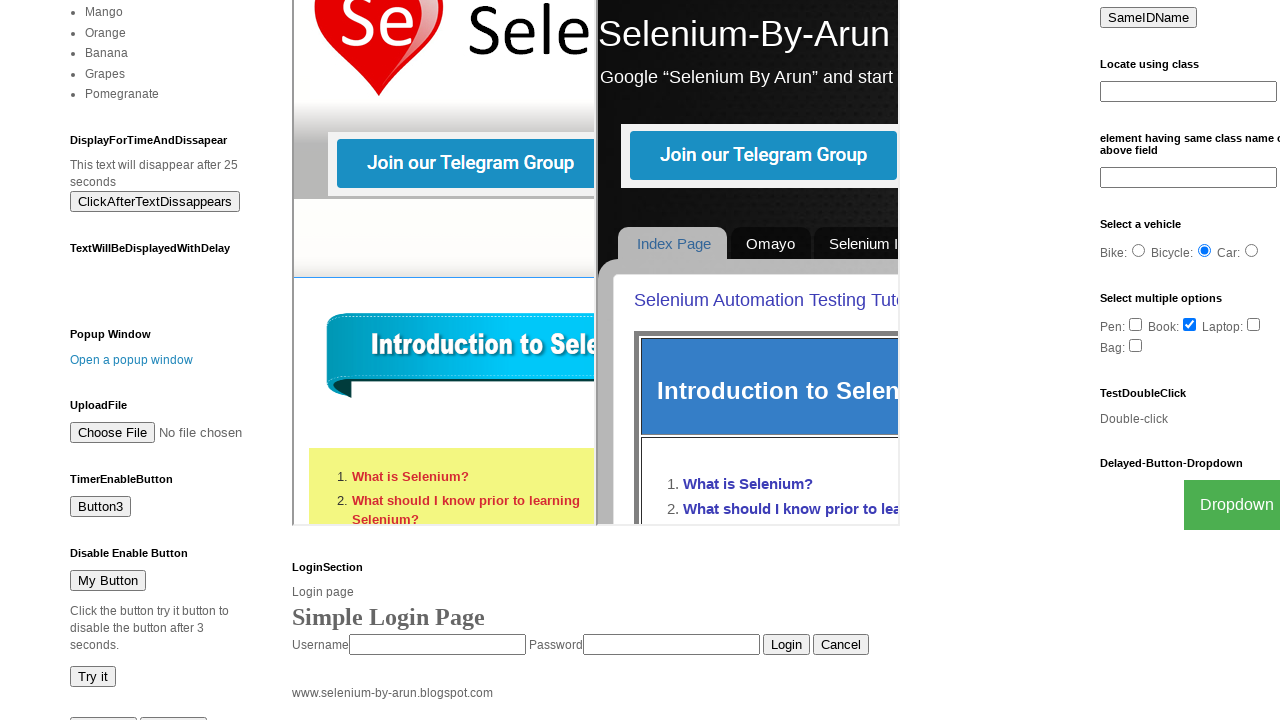

Clicked the popup window link at (132, 360) on text=Open a popup window
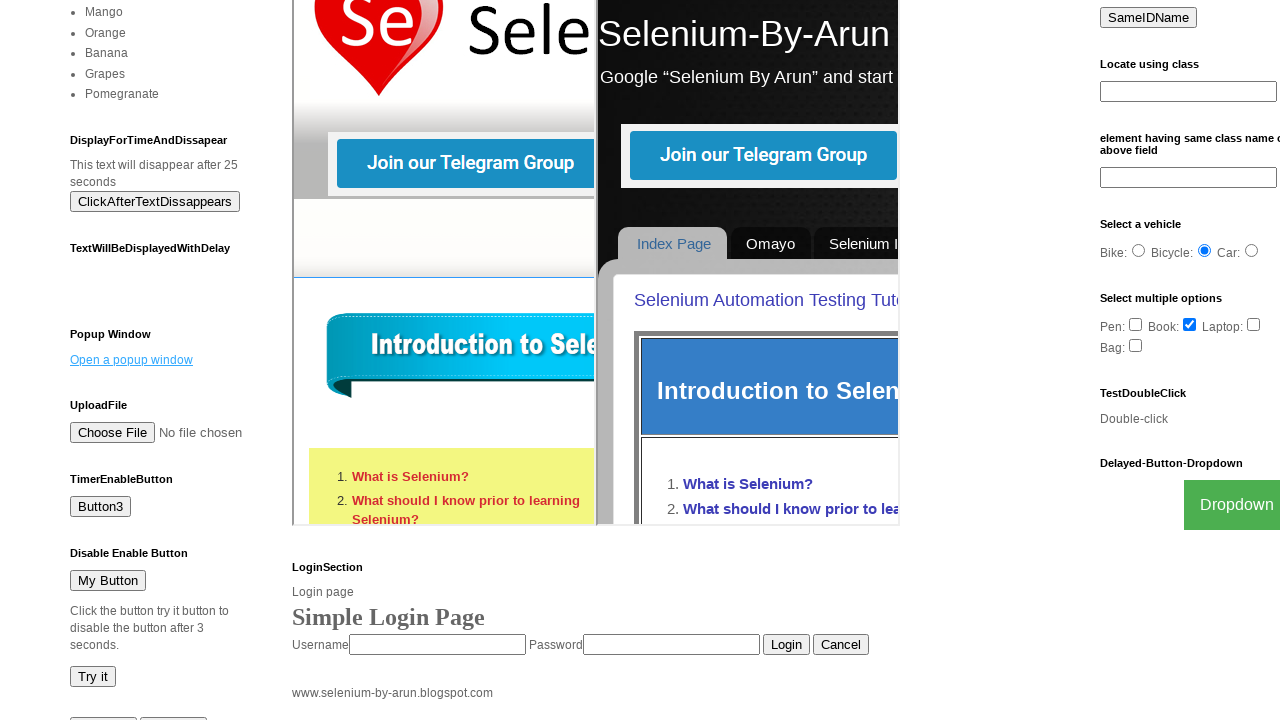

Waited 2 seconds for popup window to open
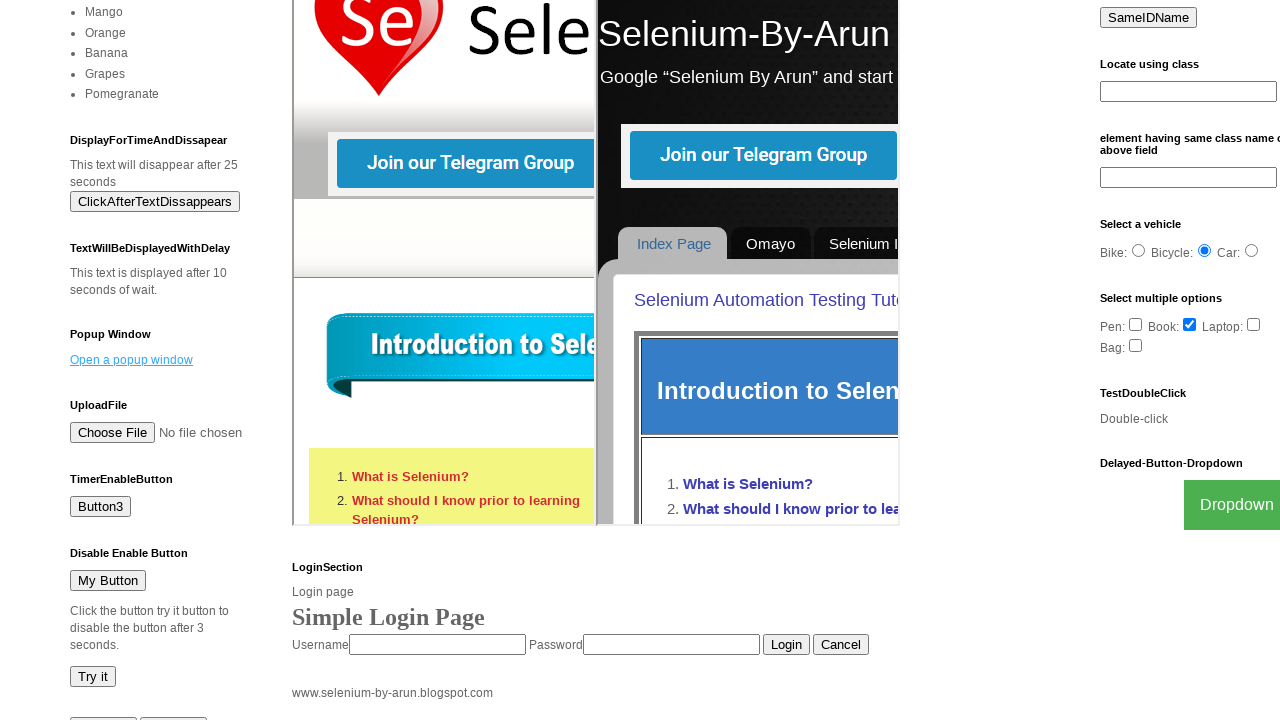

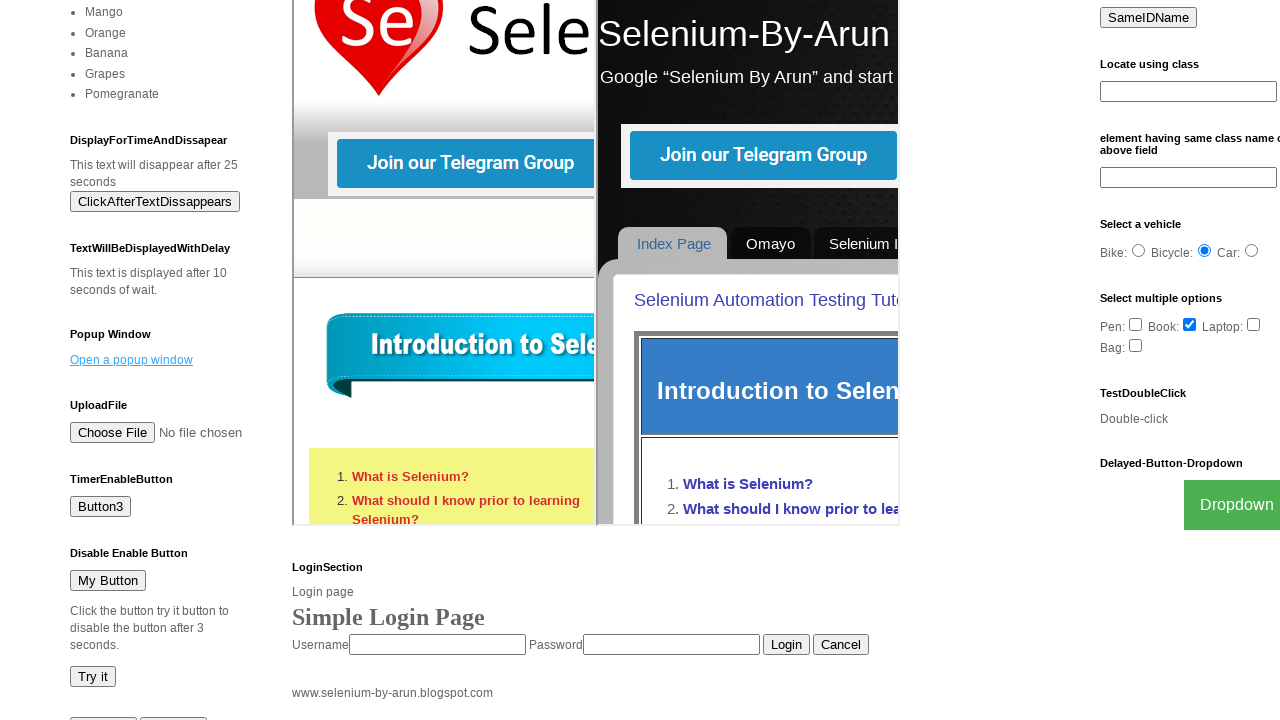